Tests add/remove elements page with three test cases: verifying page heading and Add button exist, adding 3 elements, and adding 3 then deleting 2 elements

Starting URL: https://the-internet.herokuapp.com/add_remove_elements/

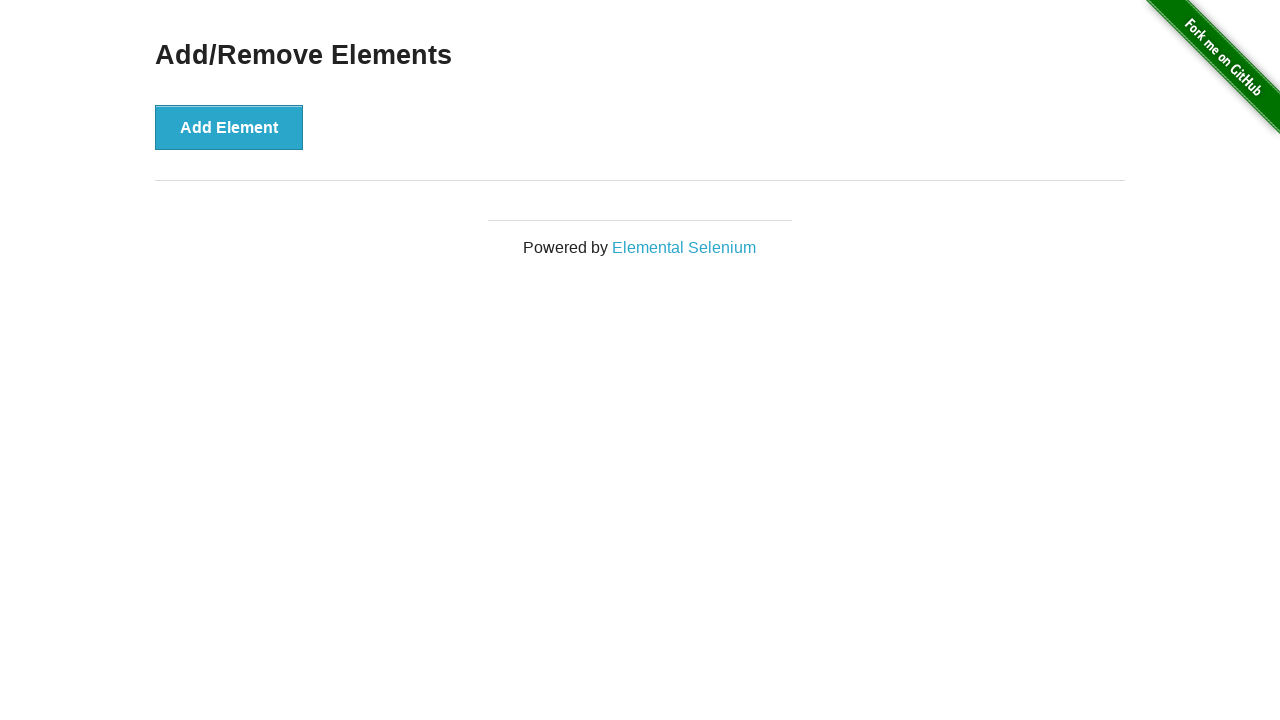

Located page heading element
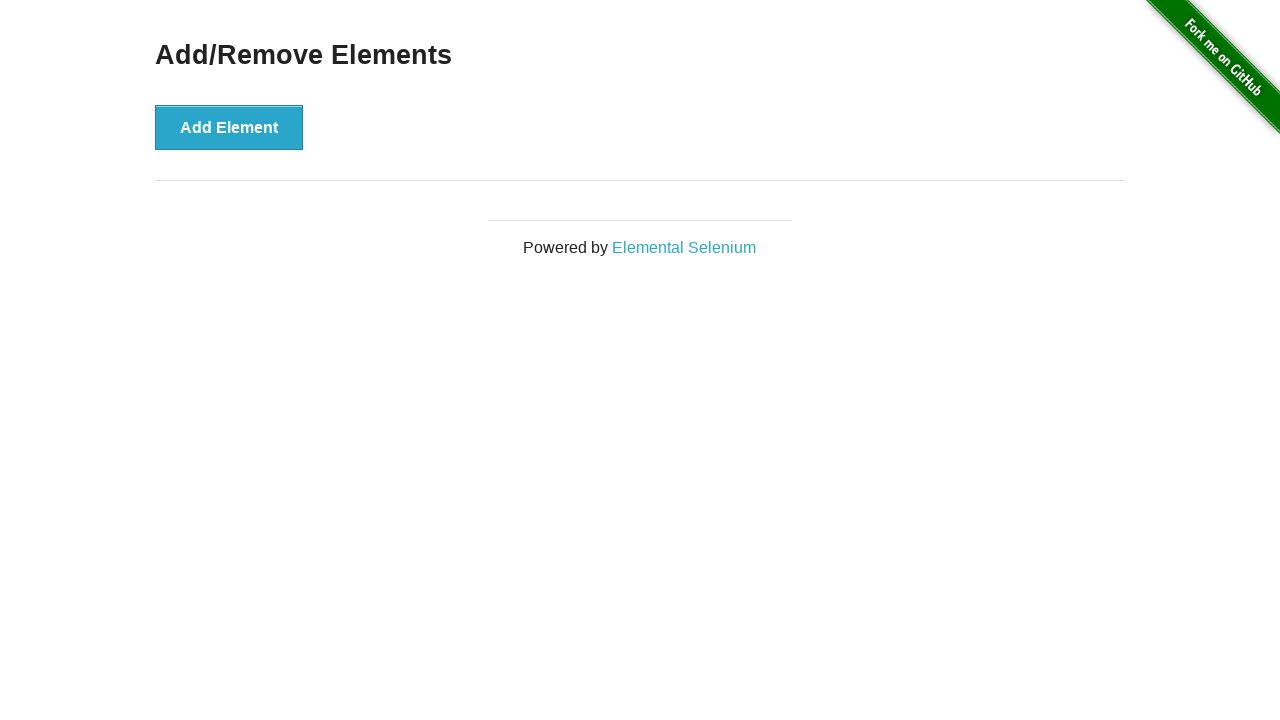

Verified page heading contains 'Add/Remove Elements'
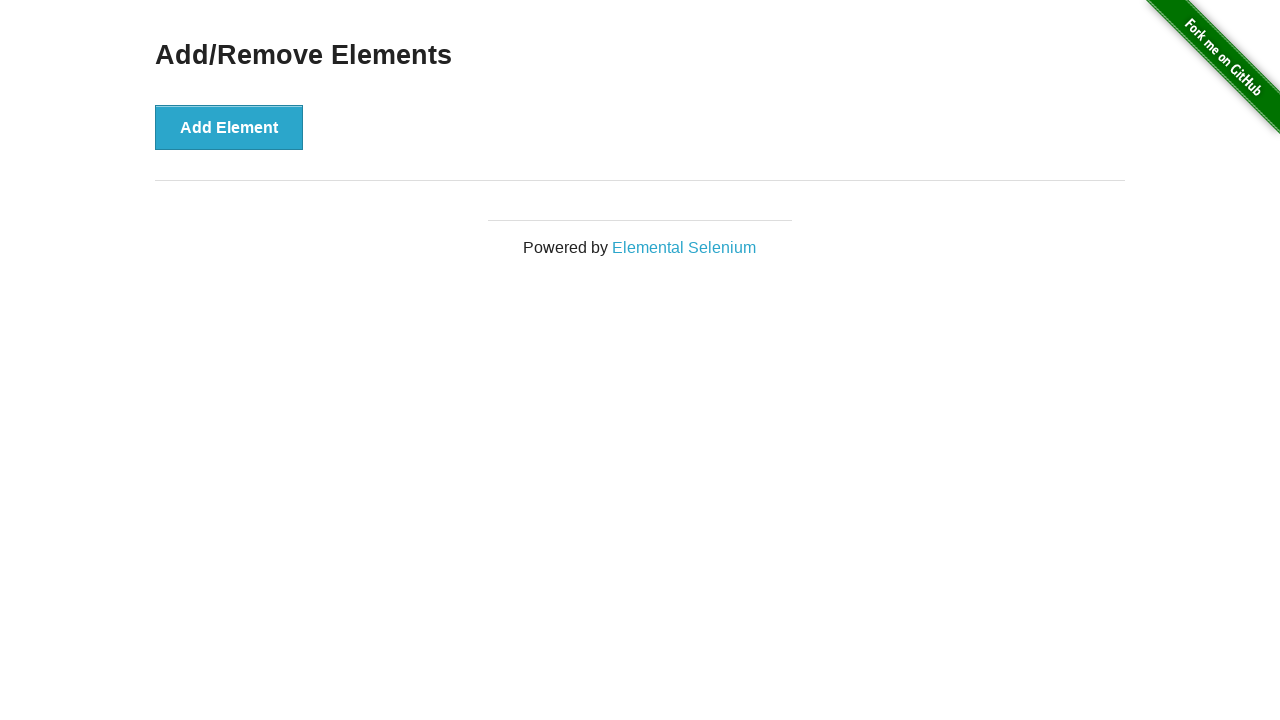

Located Add button
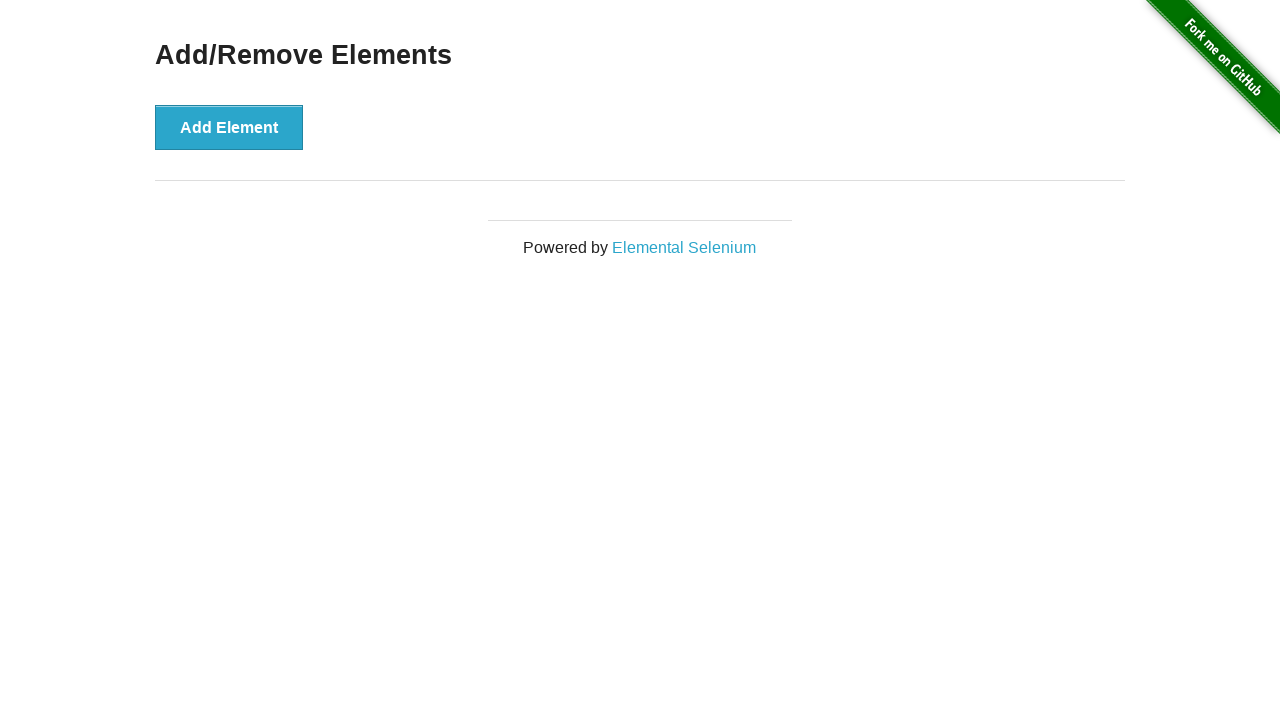

Verified Add button is visible
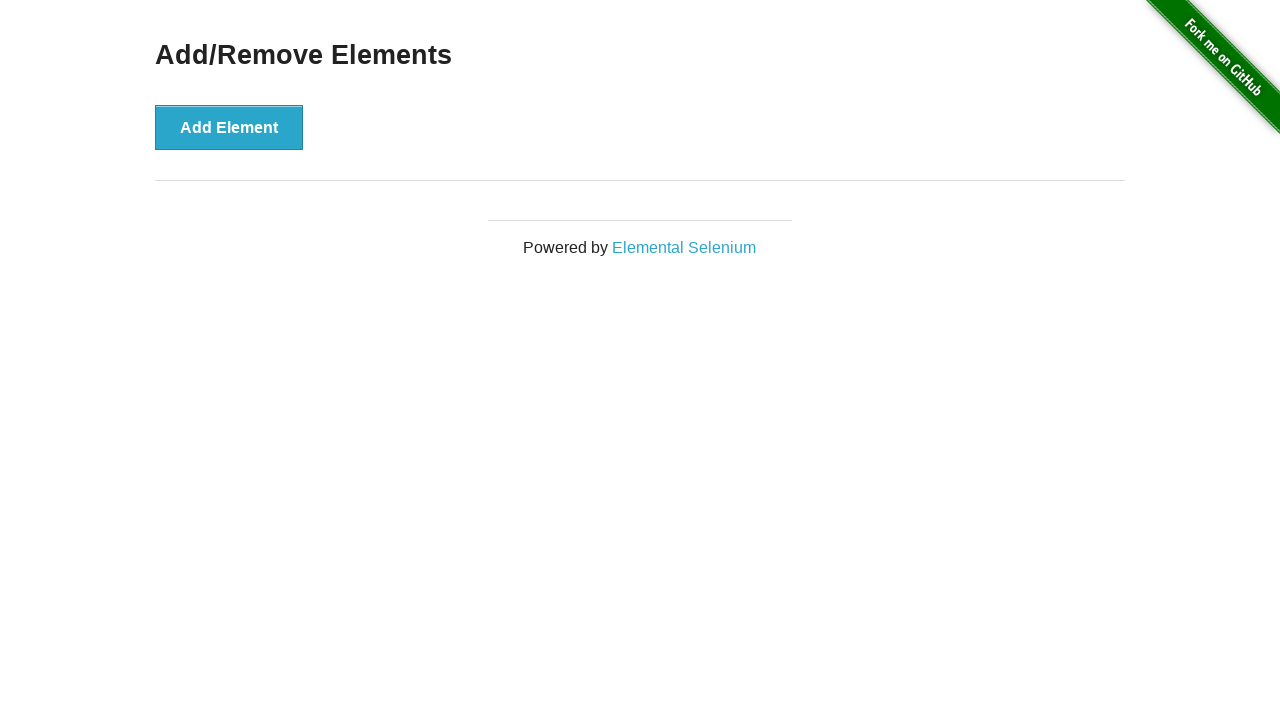

Clicked Add button (iteration 1) at (229, 127) on .example > button
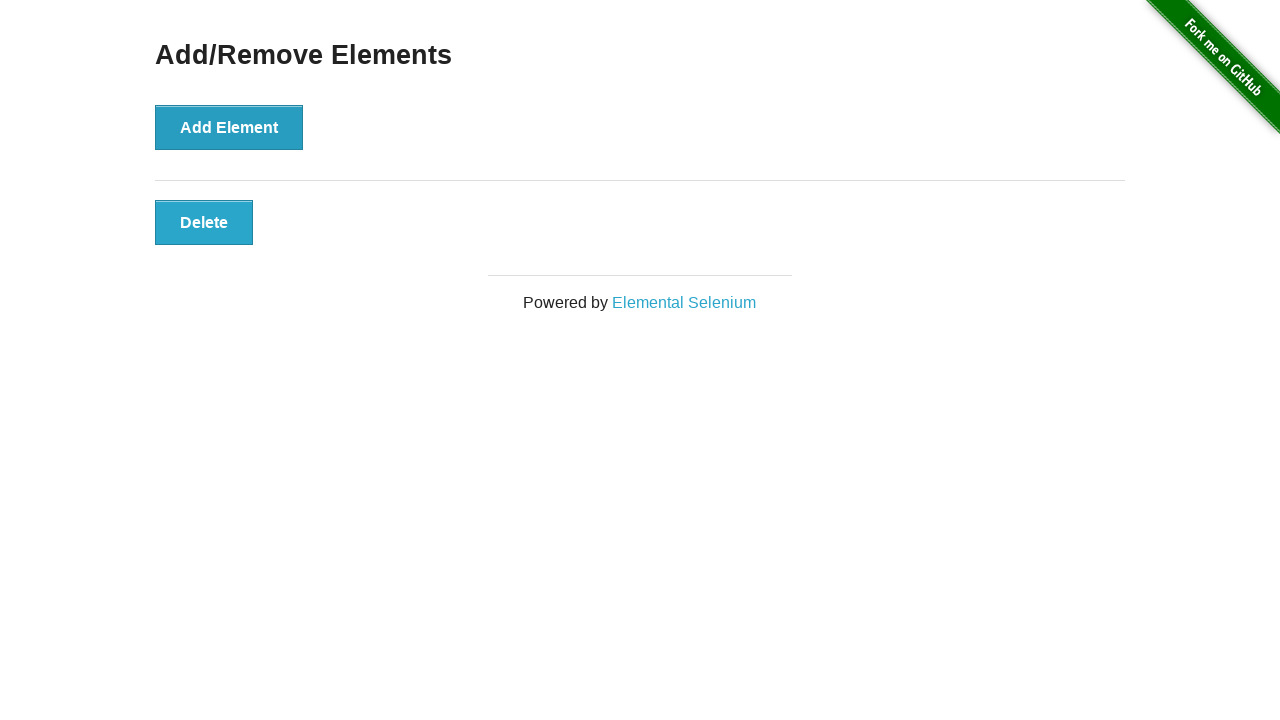

Clicked Add button (iteration 2) at (229, 127) on .example > button
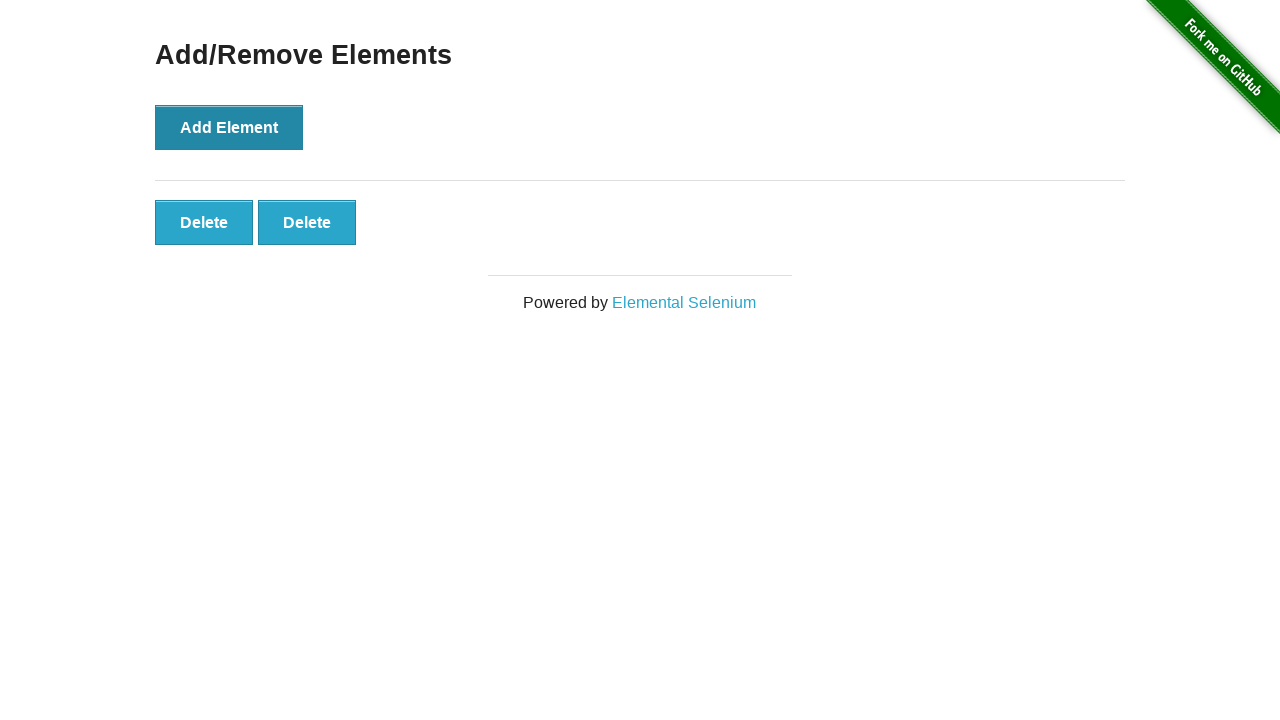

Clicked Add button (iteration 3) at (229, 127) on .example > button
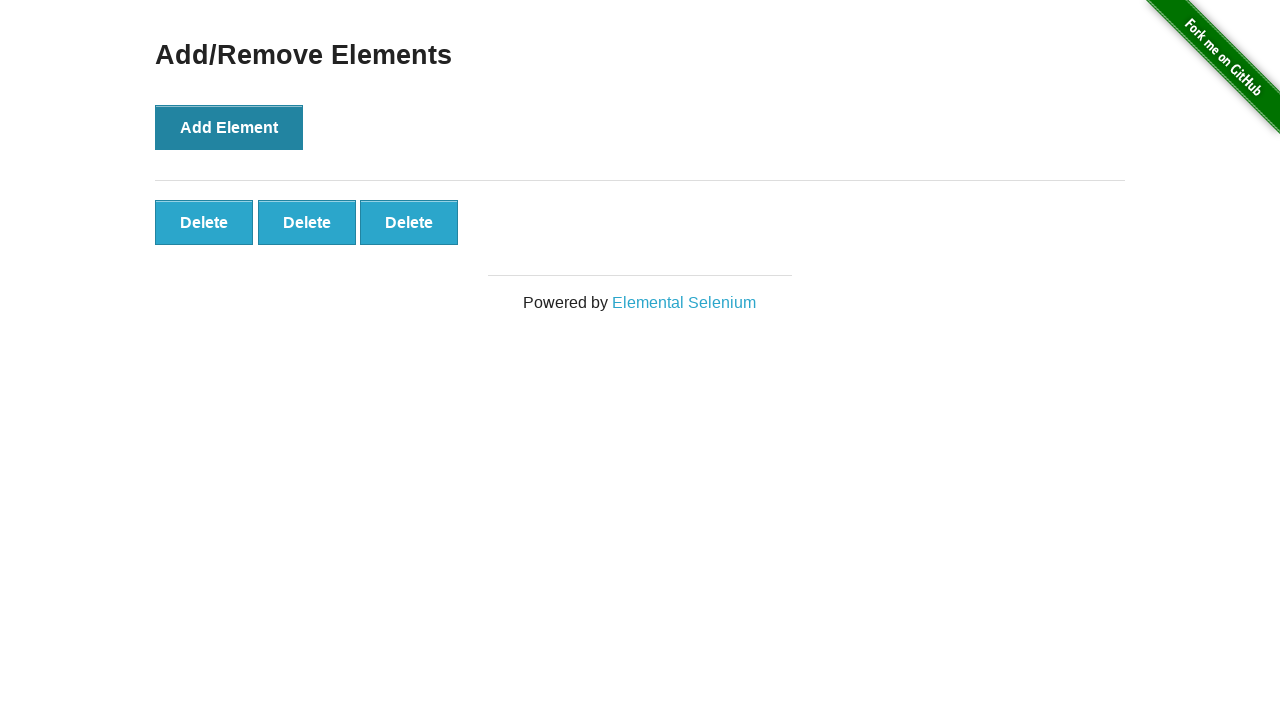

Located all Delete buttons after adding 3 elements
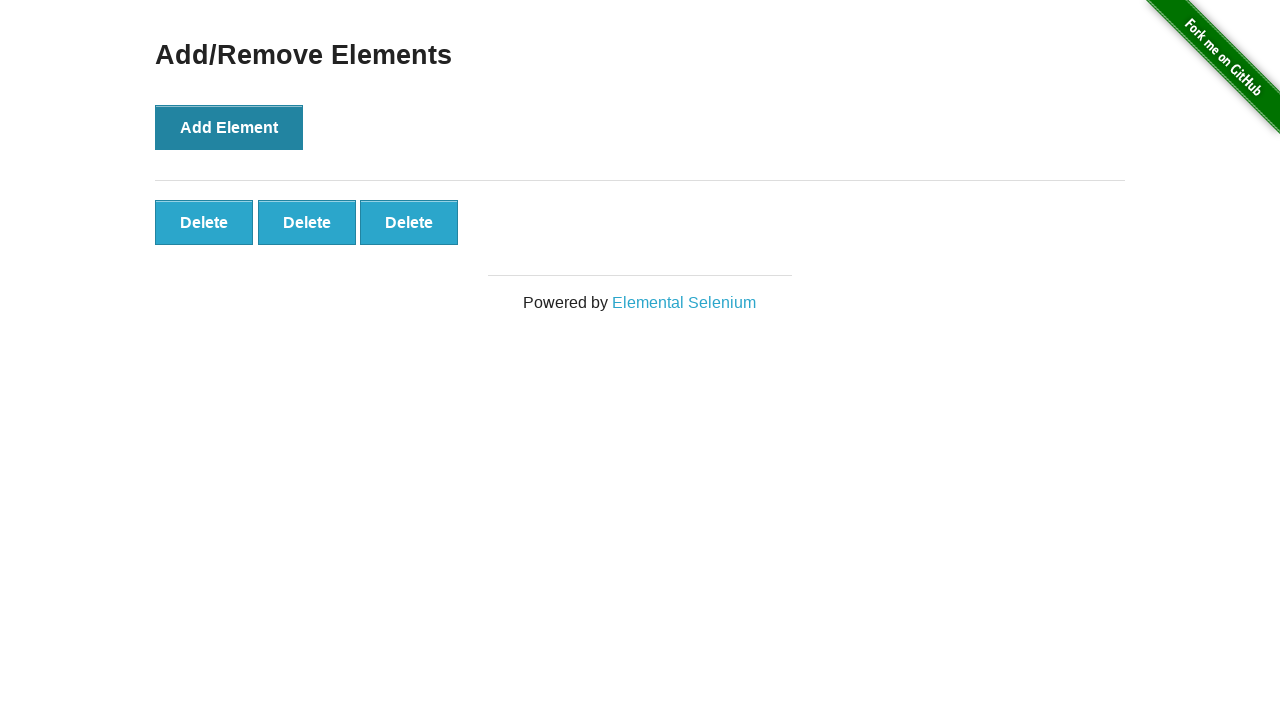

Verified 3 Delete buttons are present
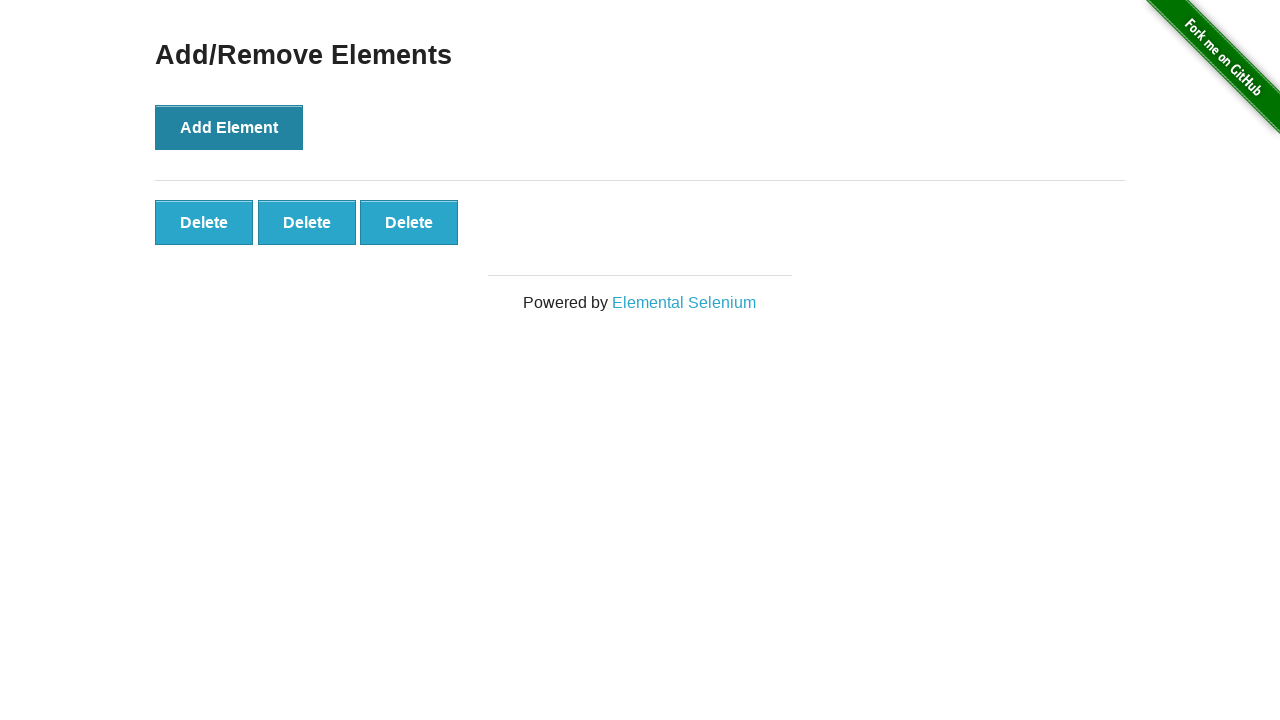

Clicked first Delete button at (204, 222) on .added-manually >> nth=0
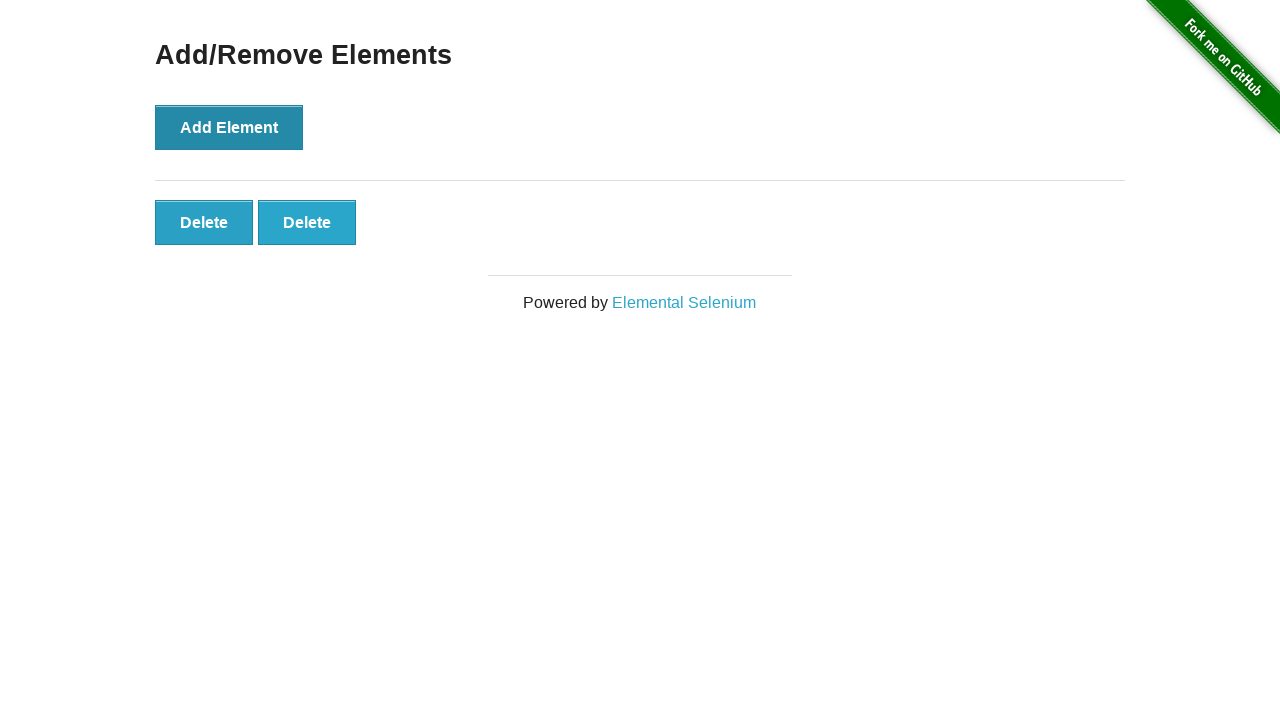

Clicked second Delete button (first remaining) at (204, 222) on .added-manually >> nth=0
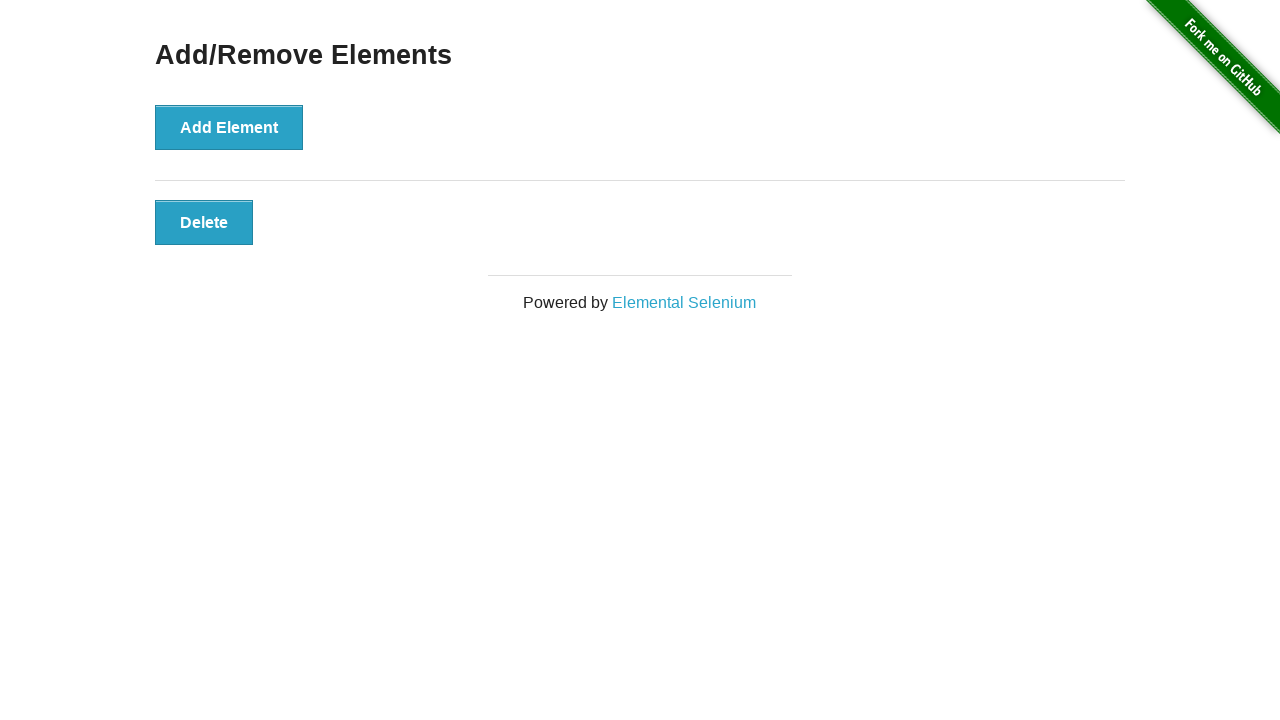

Located remaining Delete buttons
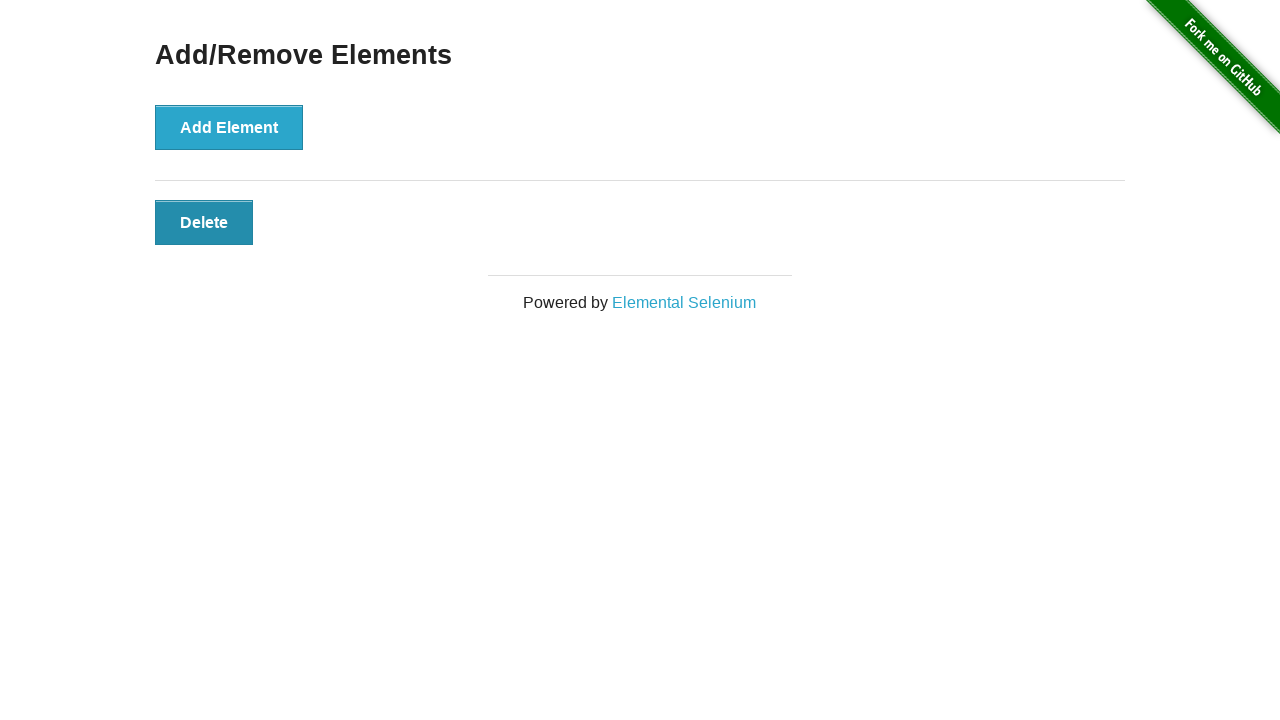

Verified 1 Delete button remains after deleting 2
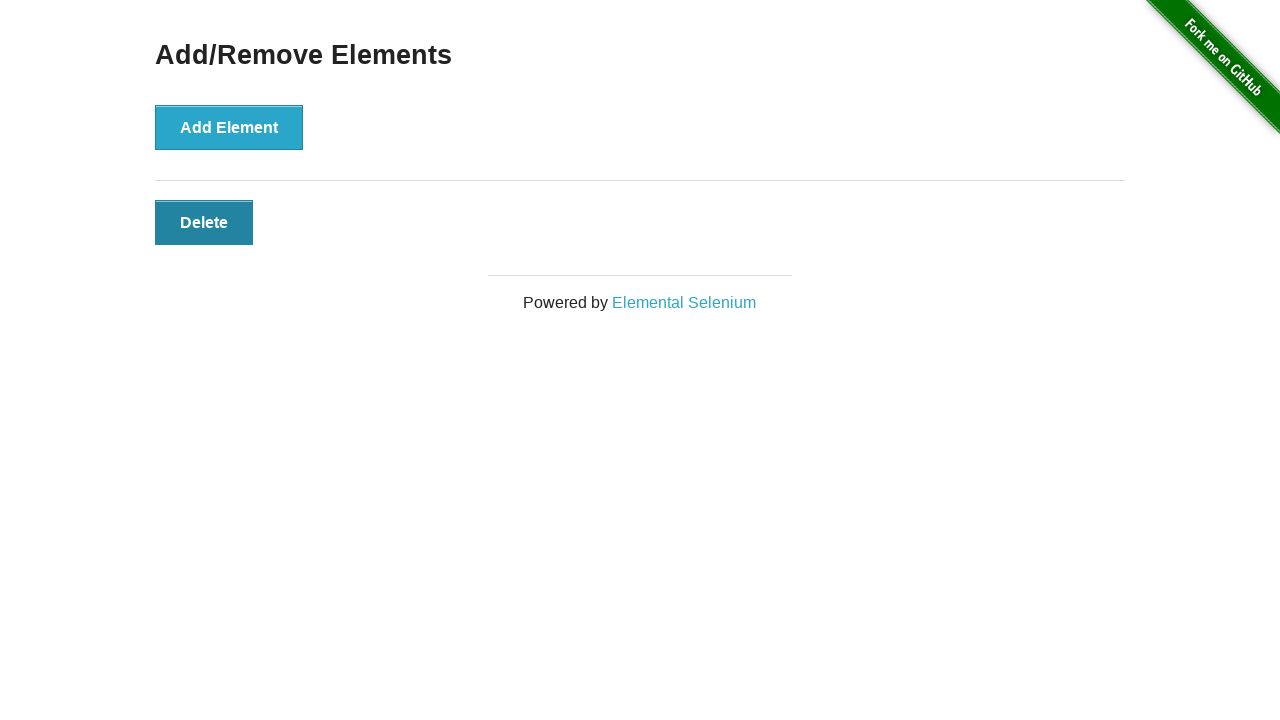

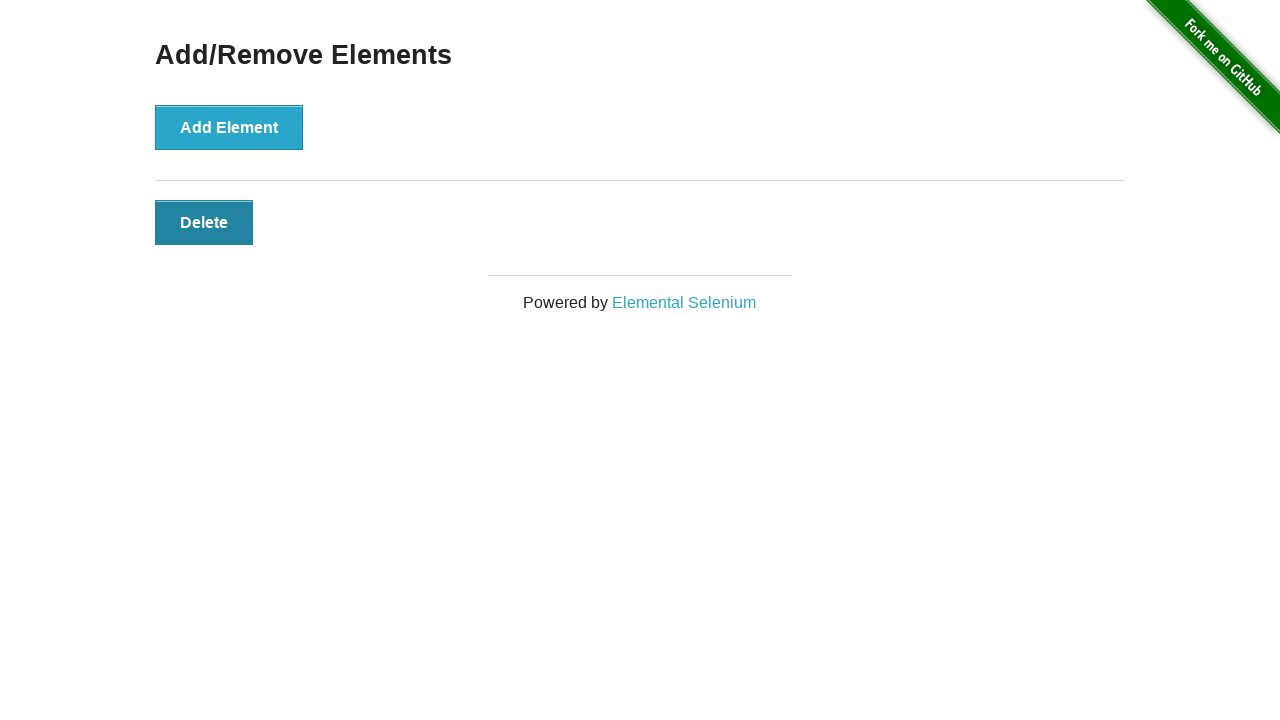